Fills in first name and last name fields on a Selenium practice form

Starting URL: https://www.techlistic.com/p/selenium-practice-form.html

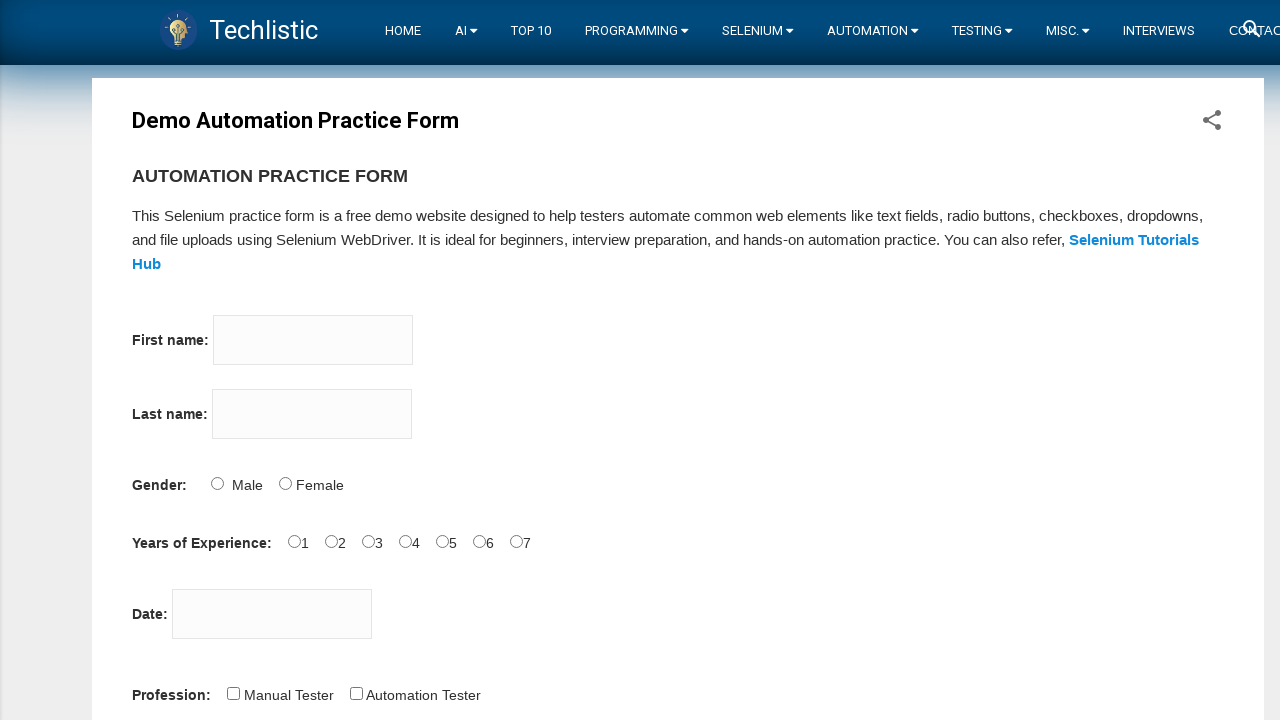

Located first name input field
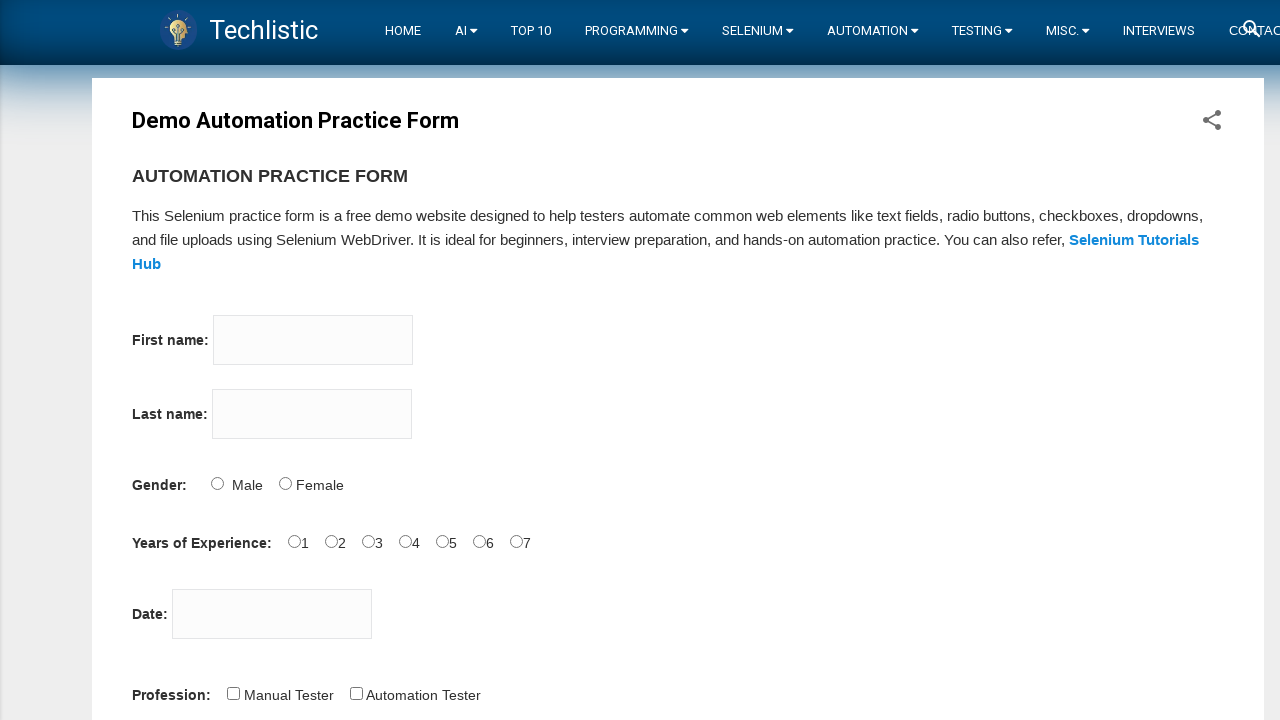

Cleared first name field on xpath=(//input[@type='text'])[1]
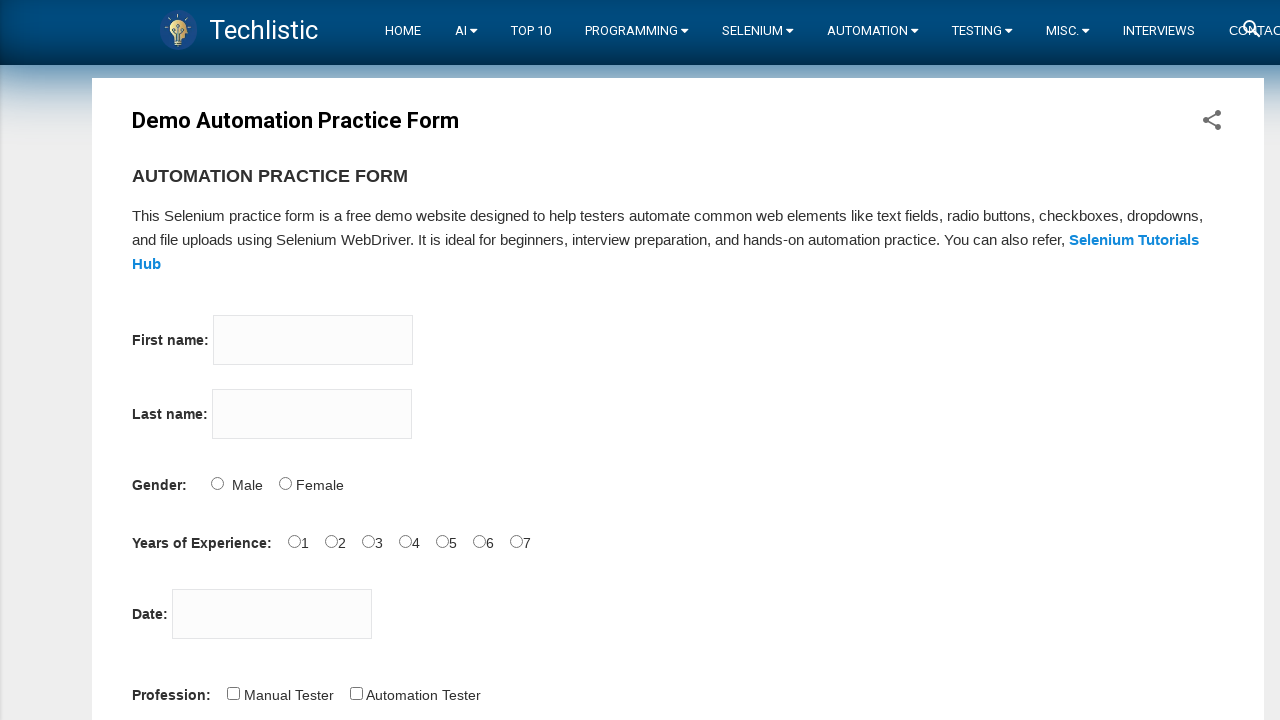

Filled first name field with 'vimal' on xpath=(//input[@type='text'])[1]
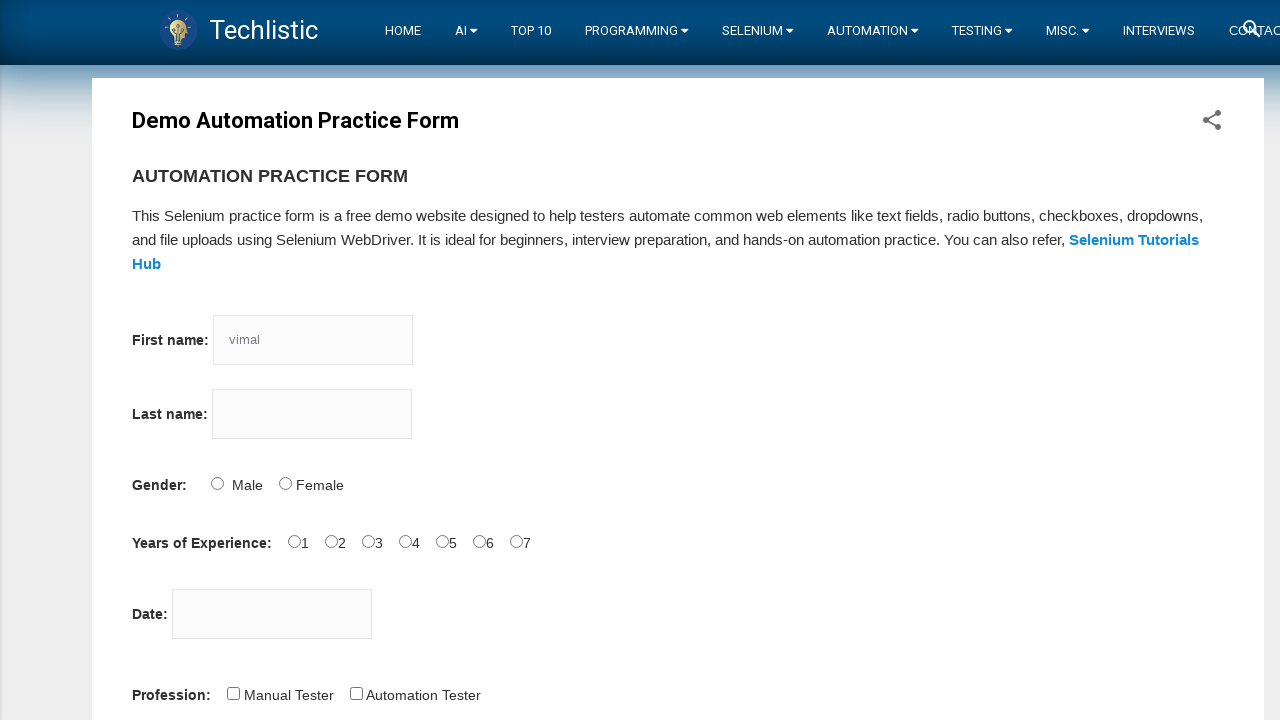

Located last name input field
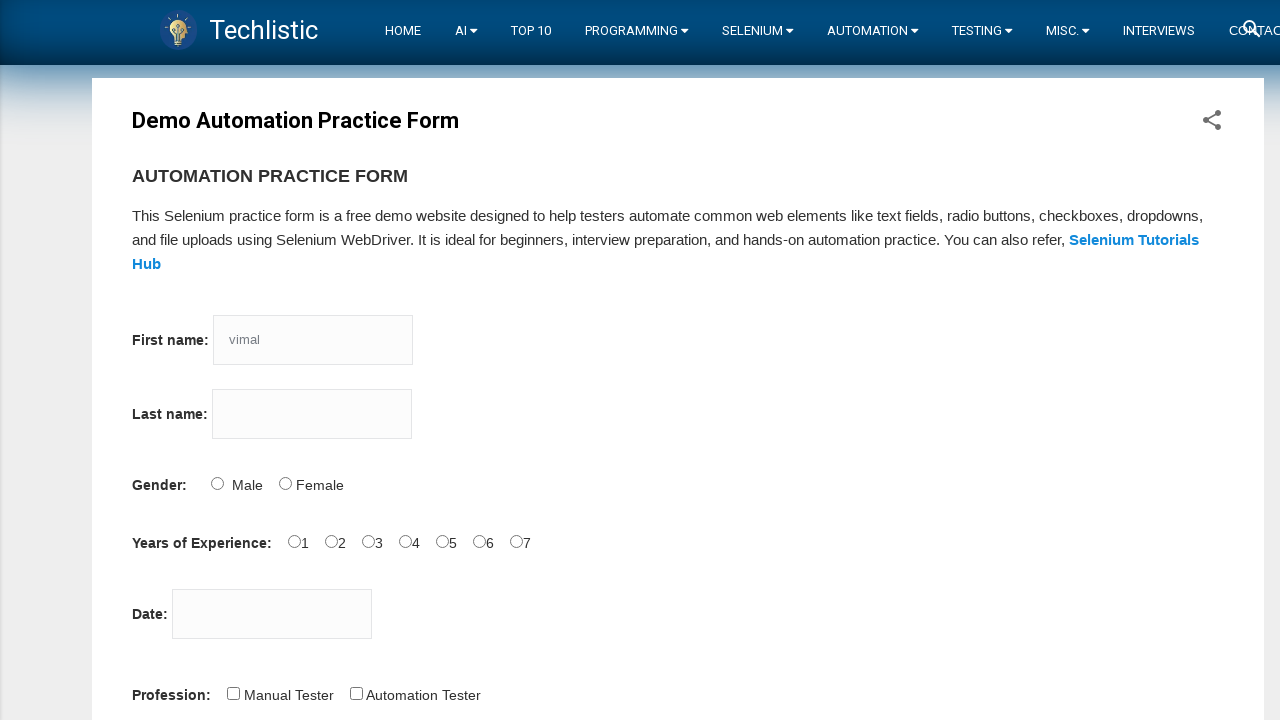

Cleared last name field on xpath=(//input[@type='text'])[2]
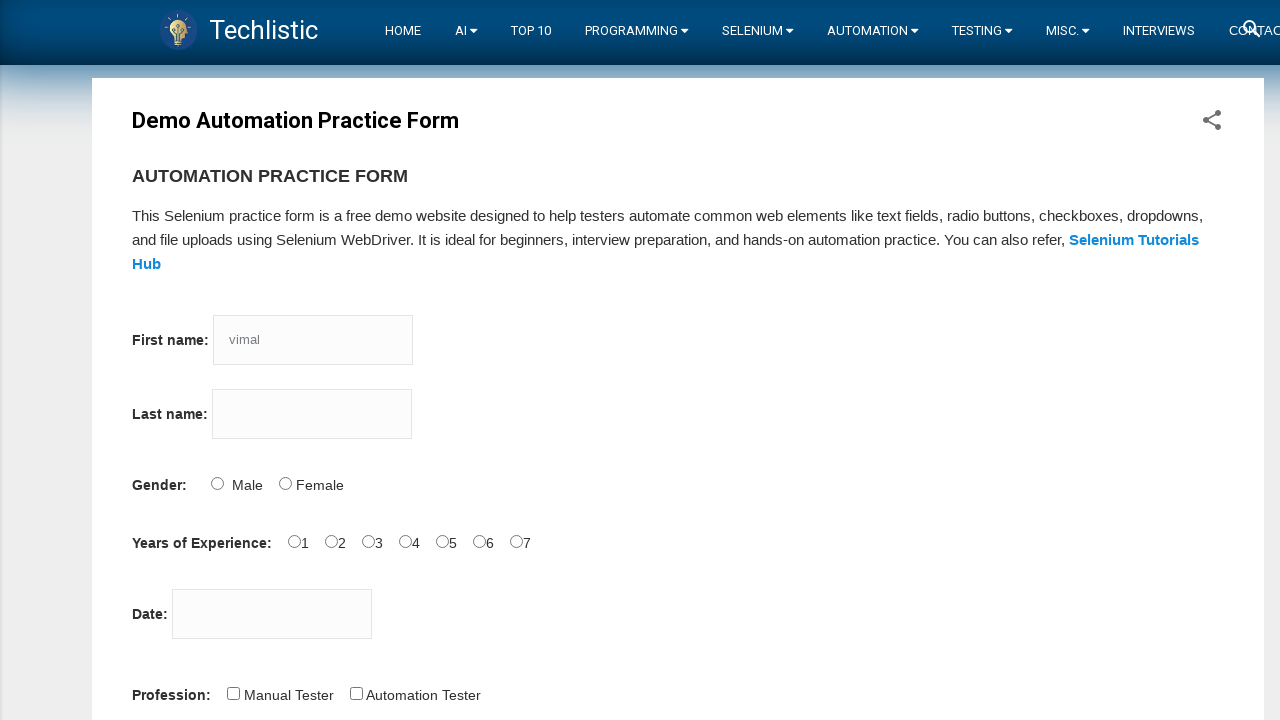

Filled last name field with 'raj' on xpath=(//input[@type='text'])[2]
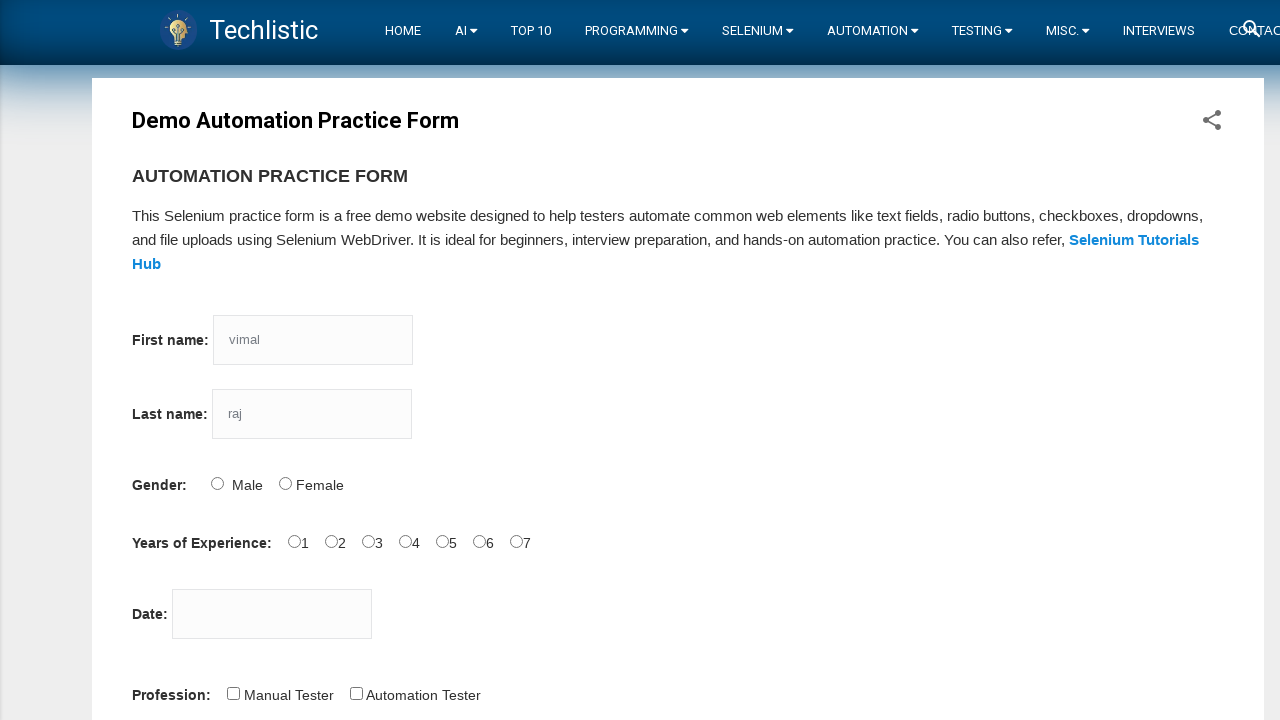

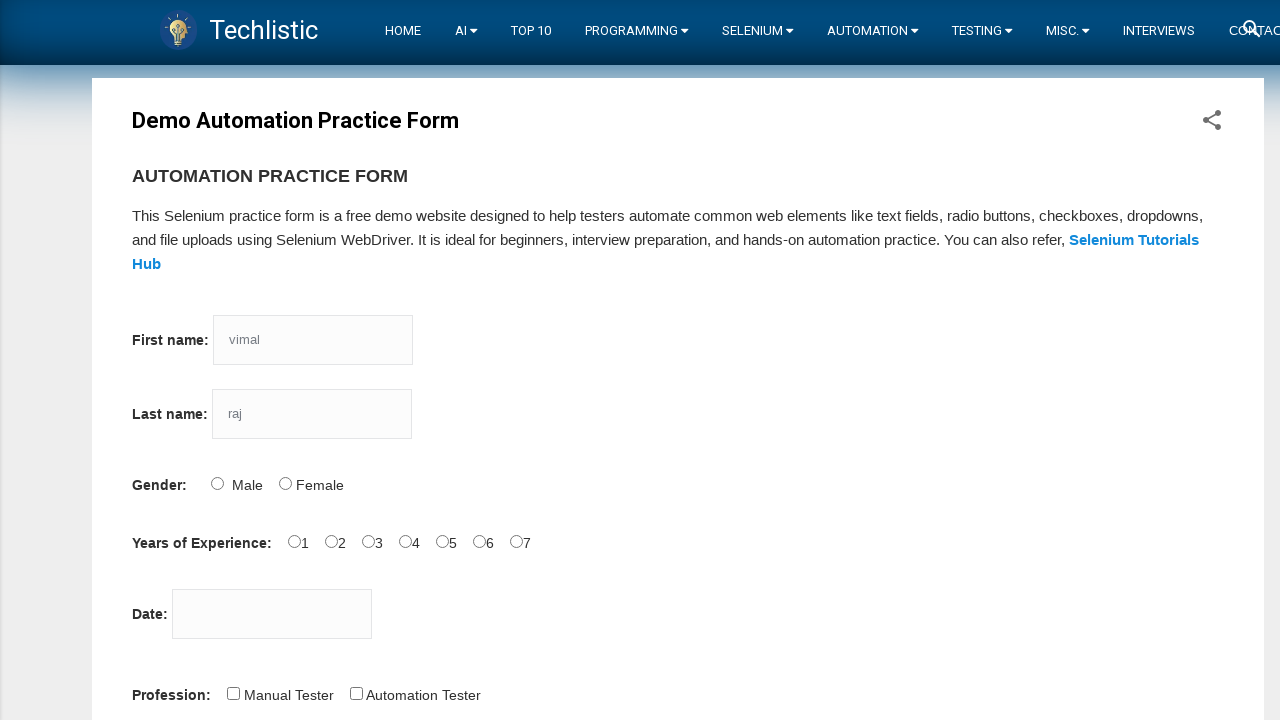